Tests selecting an option from a dropdown menu

Starting URL: https://the-internet.herokuapp.com/dropdown

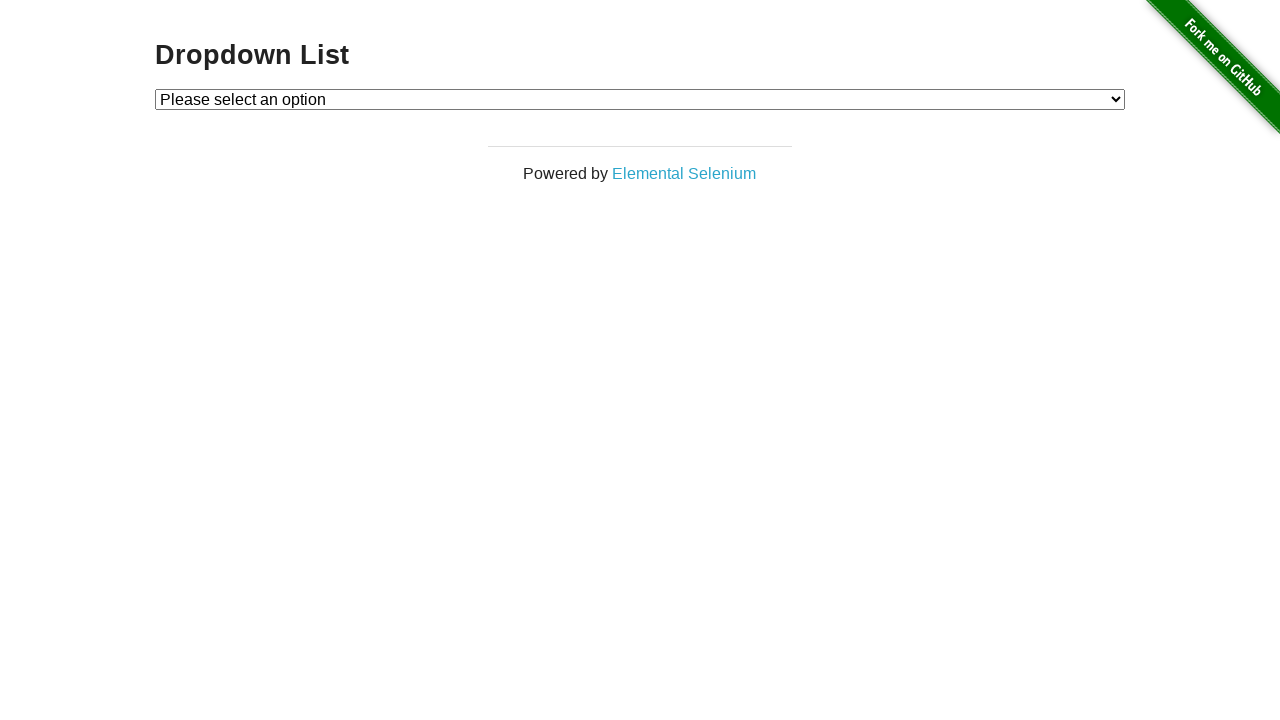

Navigated to dropdown test page
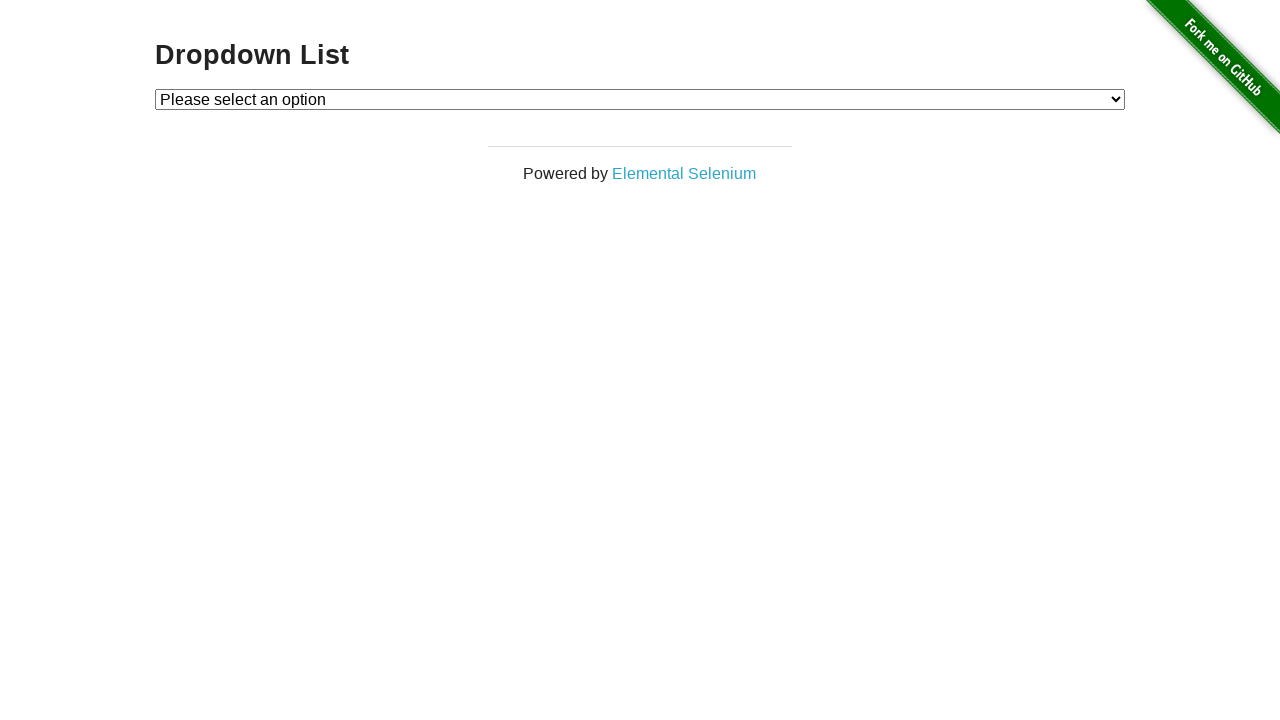

Selected option 2 from dropdown menu on select#dropdown
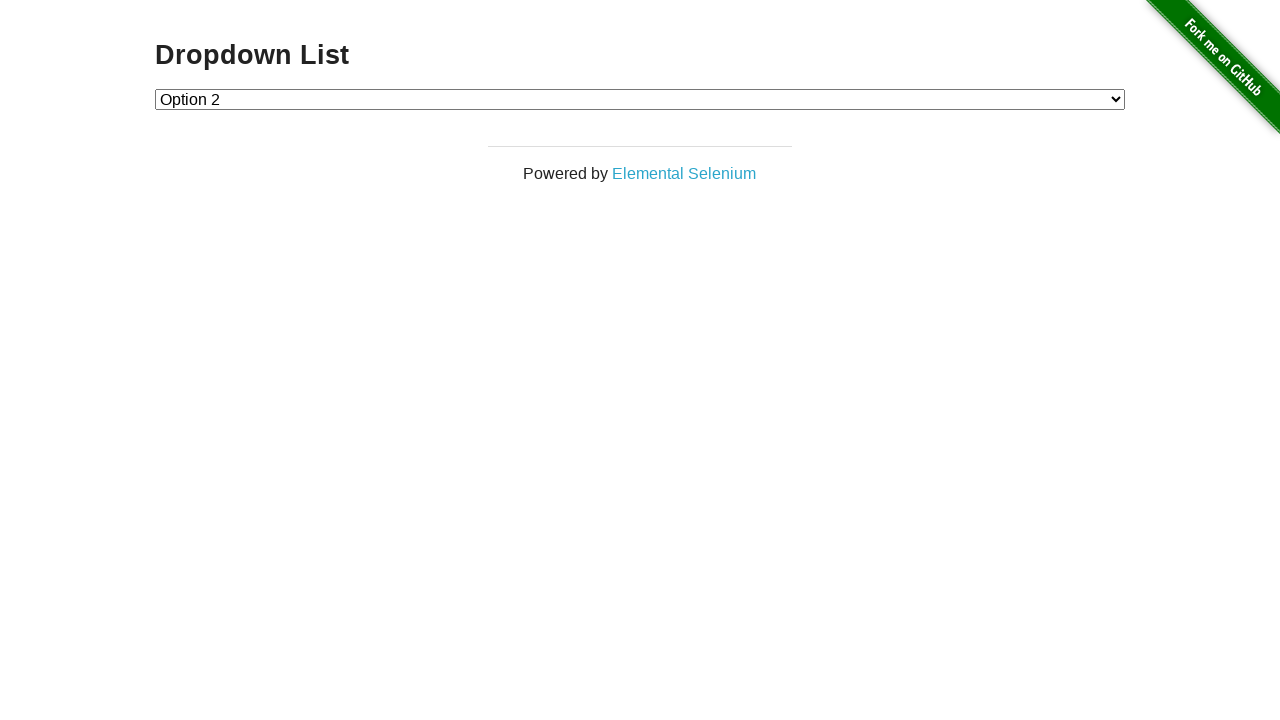

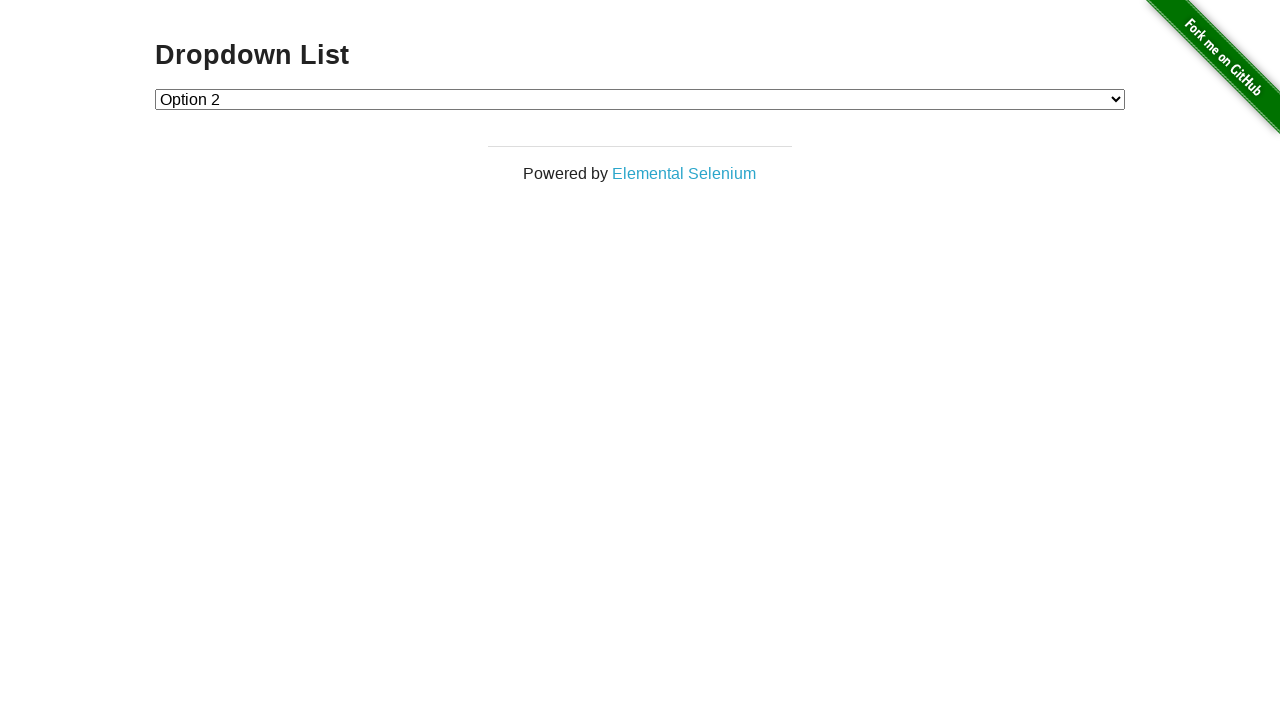